Tests PyPI search functionality by entering a package name query and verifying search results appear

Starting URL: https://pypi.org/search/

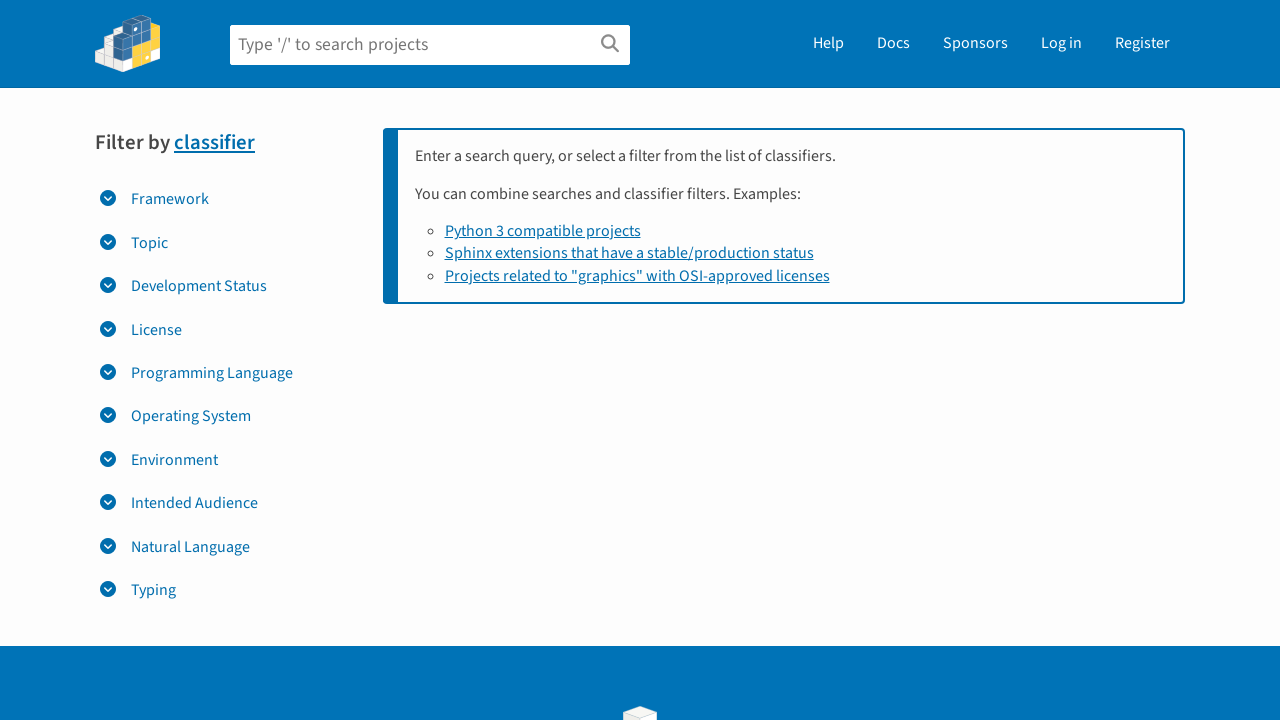

Filled search box with package name 'selexe' on input[name='q']
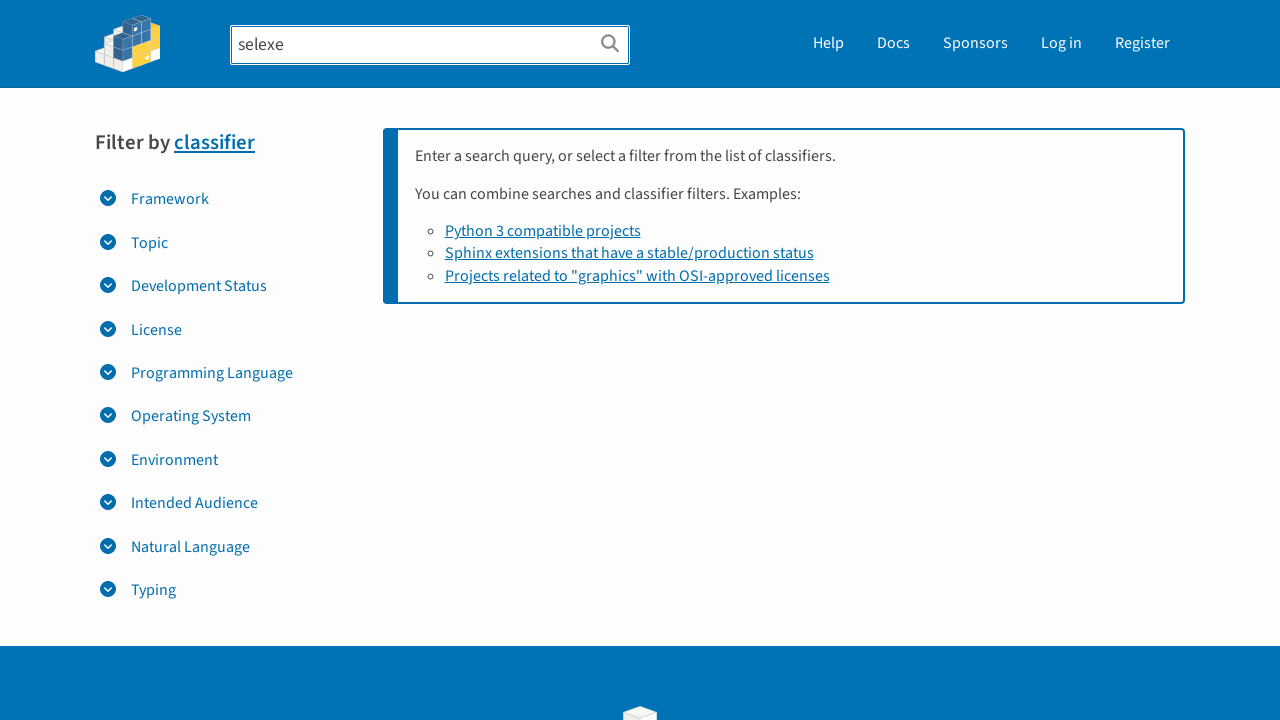

Clicked search button to submit query at (610, 45) on button[type='submit']
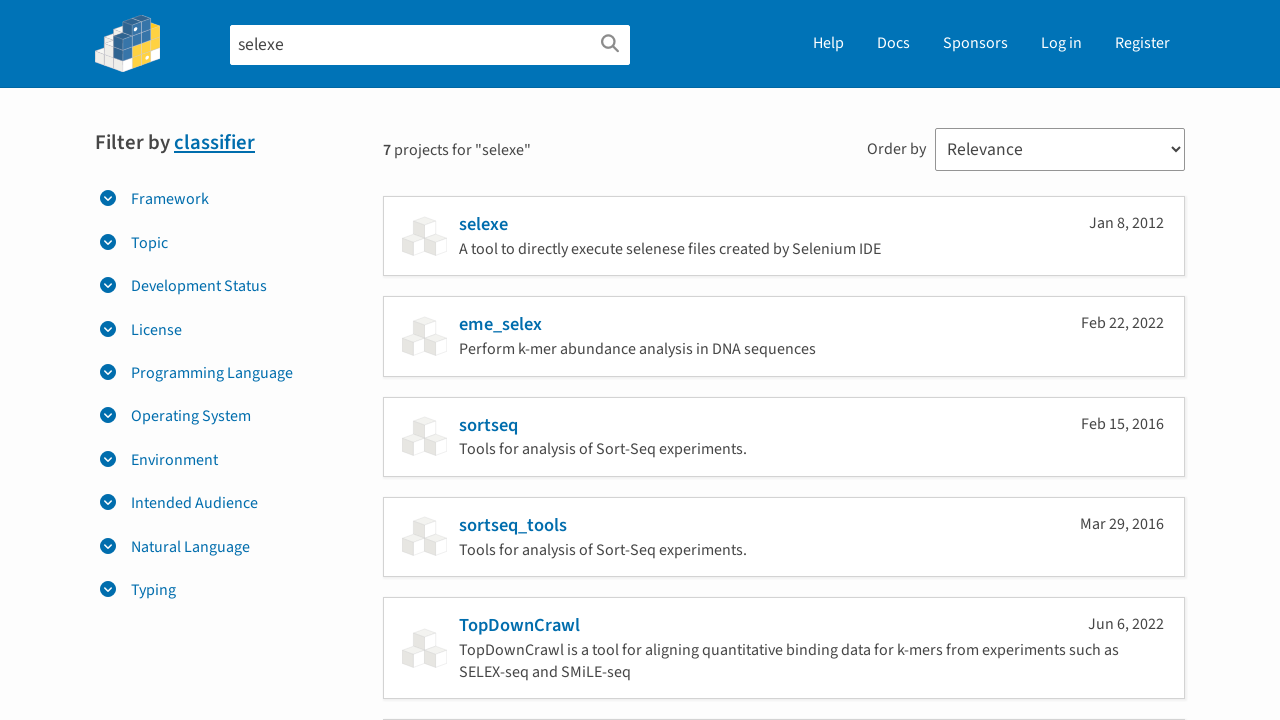

Search results loaded successfully
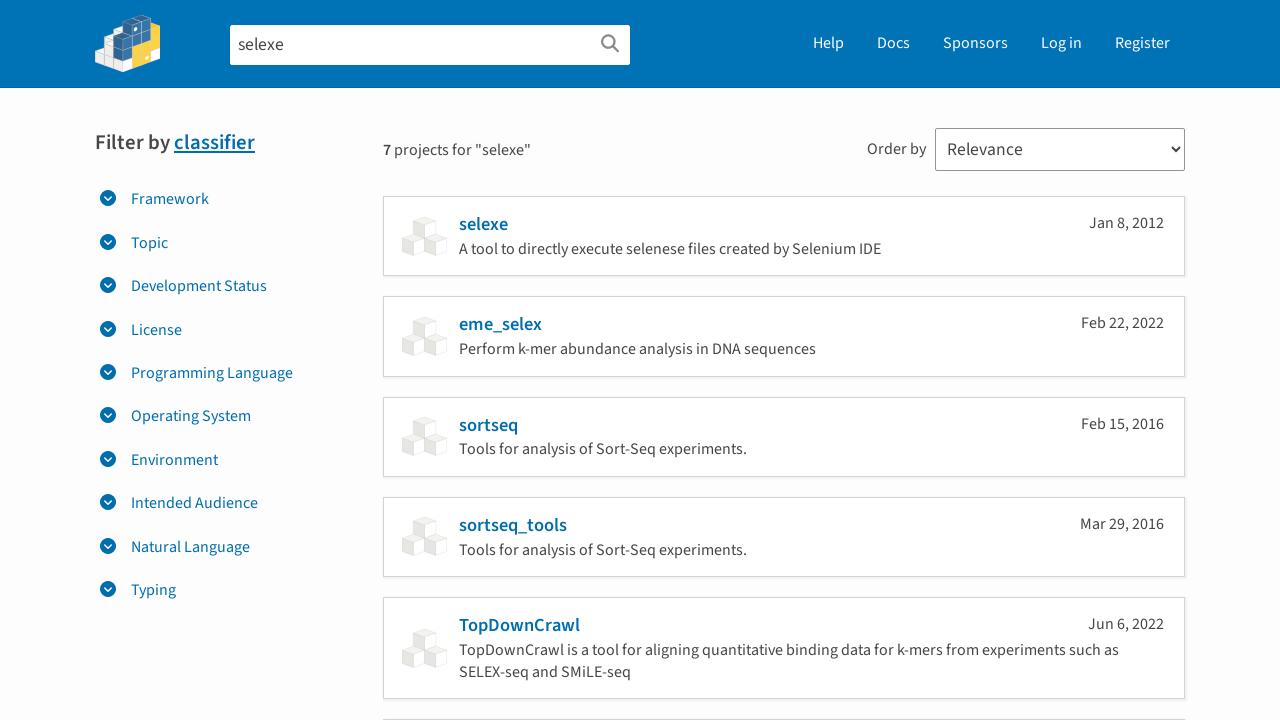

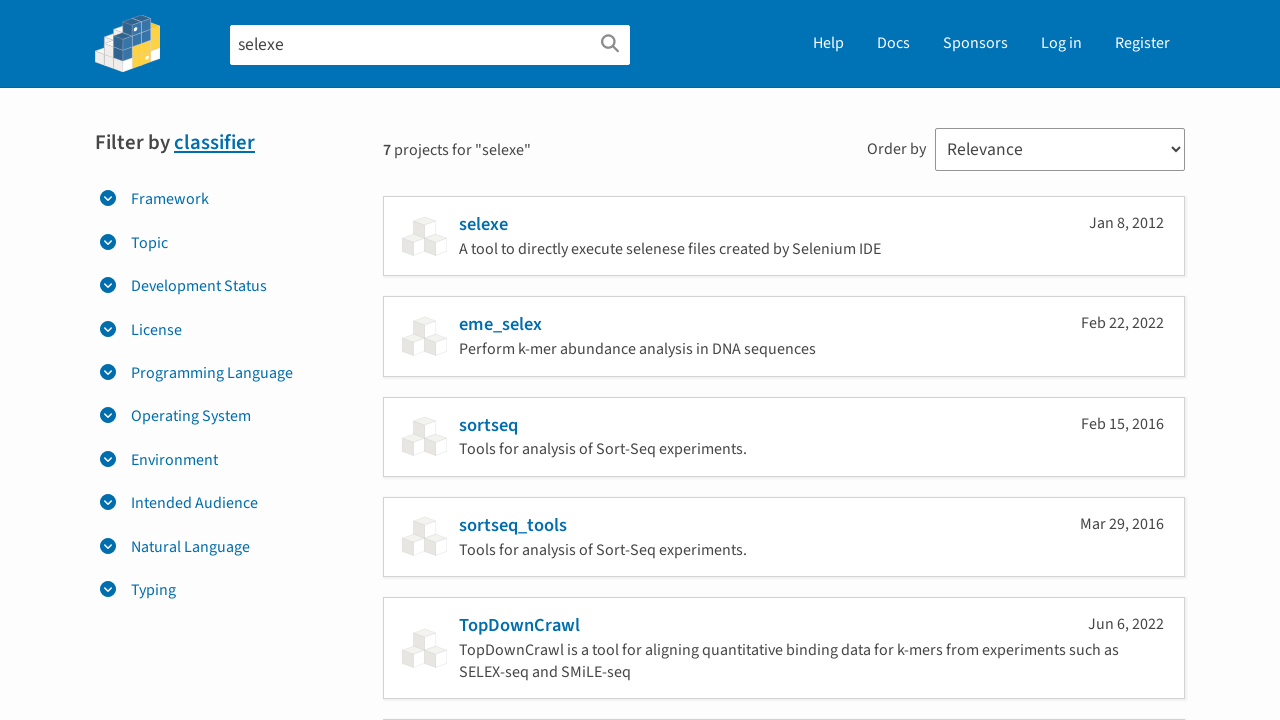